Tests Steam Community profile search functionality by searching for a user profile and navigating to it

Starting URL: https://steamcommunity.com/

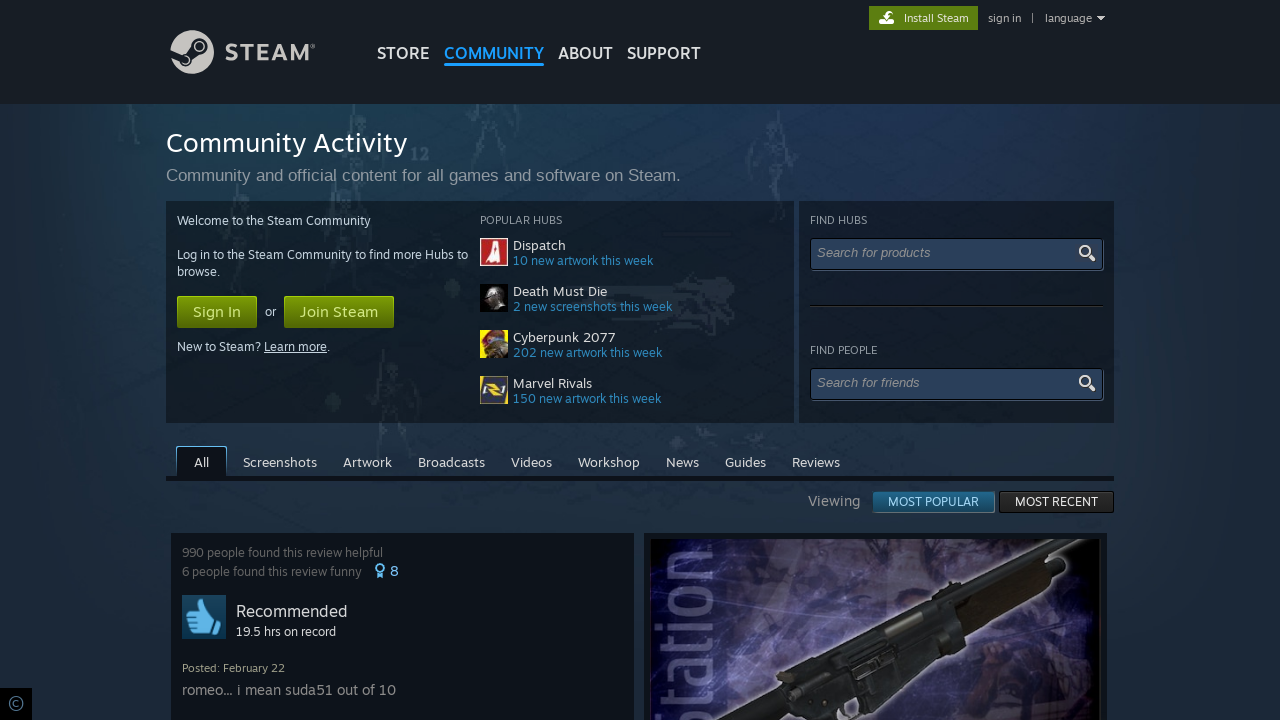

Filled search field with 'domovoi8888' username on #SearchPlayers
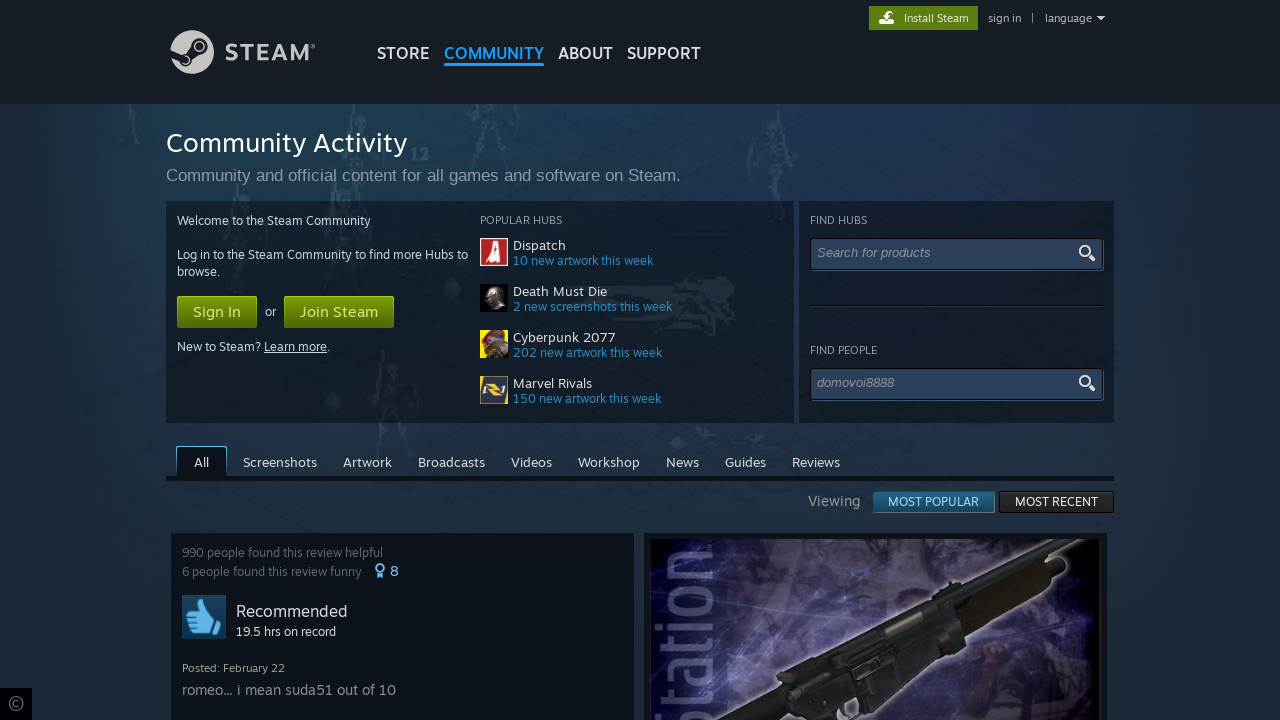

Pressed Enter to search for user profile on #SearchPlayers
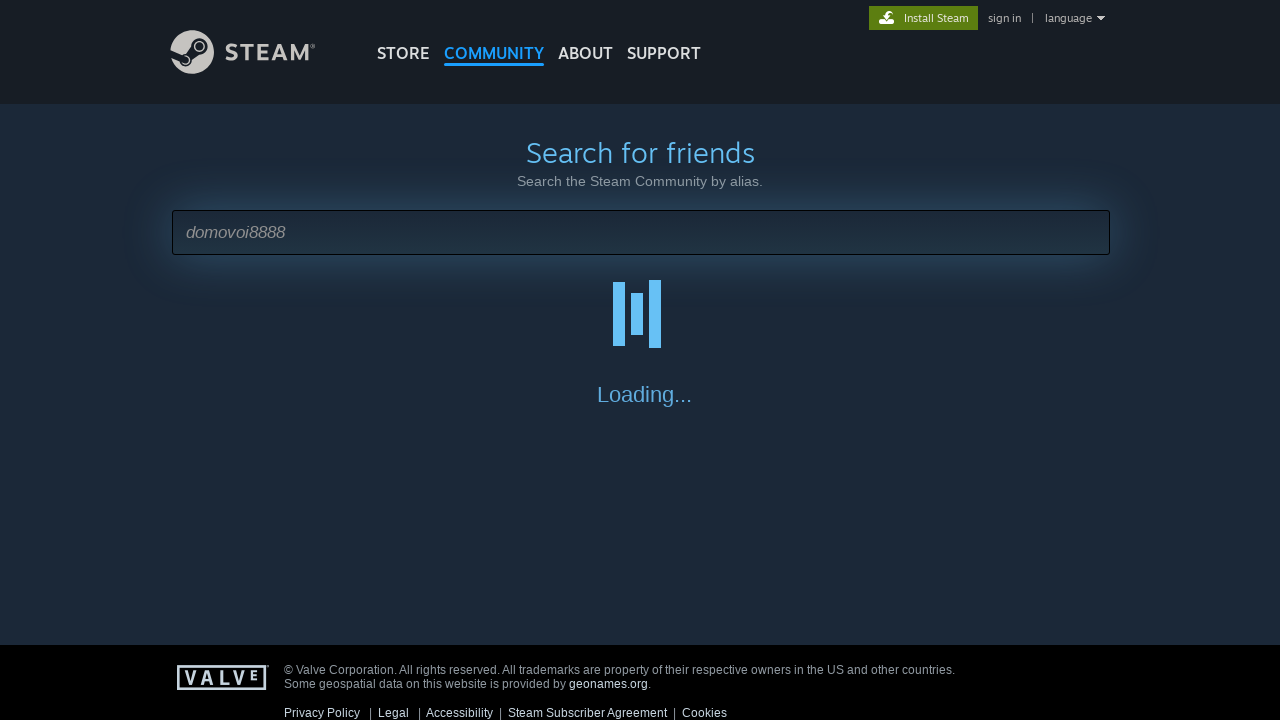

Profile link for domovoi8888 became visible
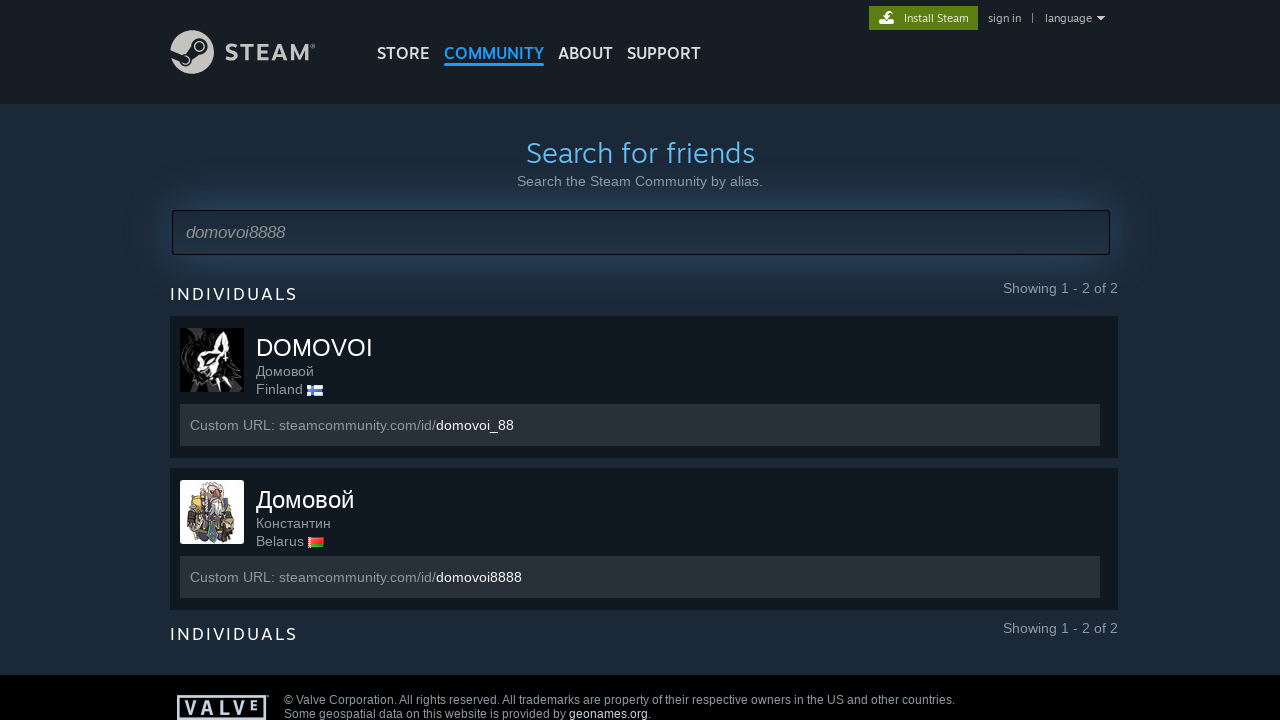

Clicked on domovoi8888's profile link to navigate to their profile at (212, 512) on a[href='https://steamcommunity.com/id/domovoi8888']
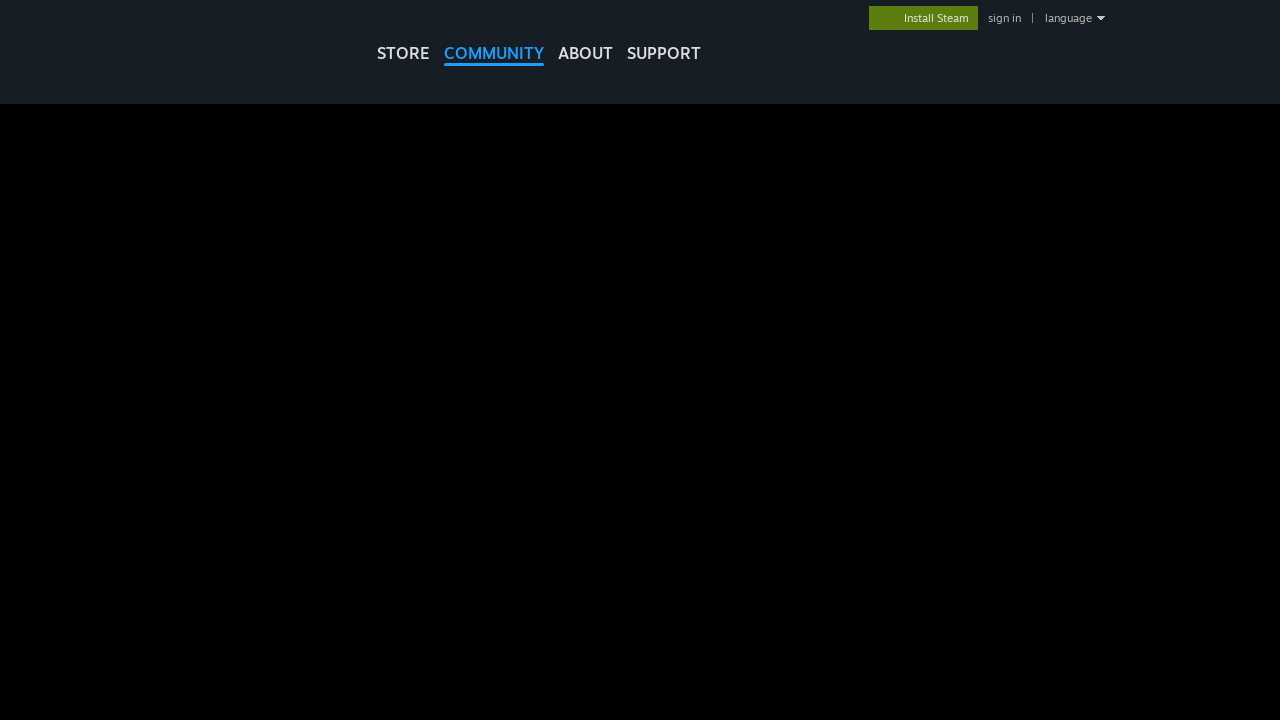

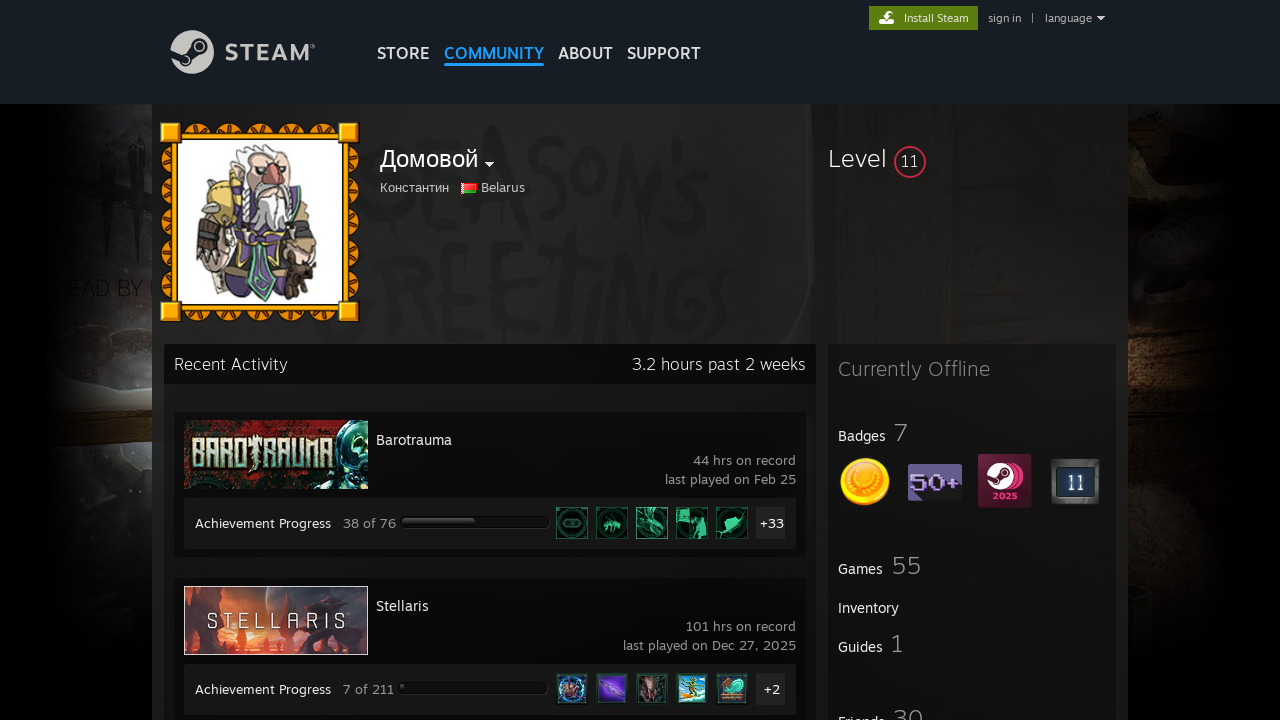